Navigates to Best Buy's website homepage and maximizes the browser window to verify the page loads correctly.

Starting URL: https://www.bestbuy.com/?intl=nosplash

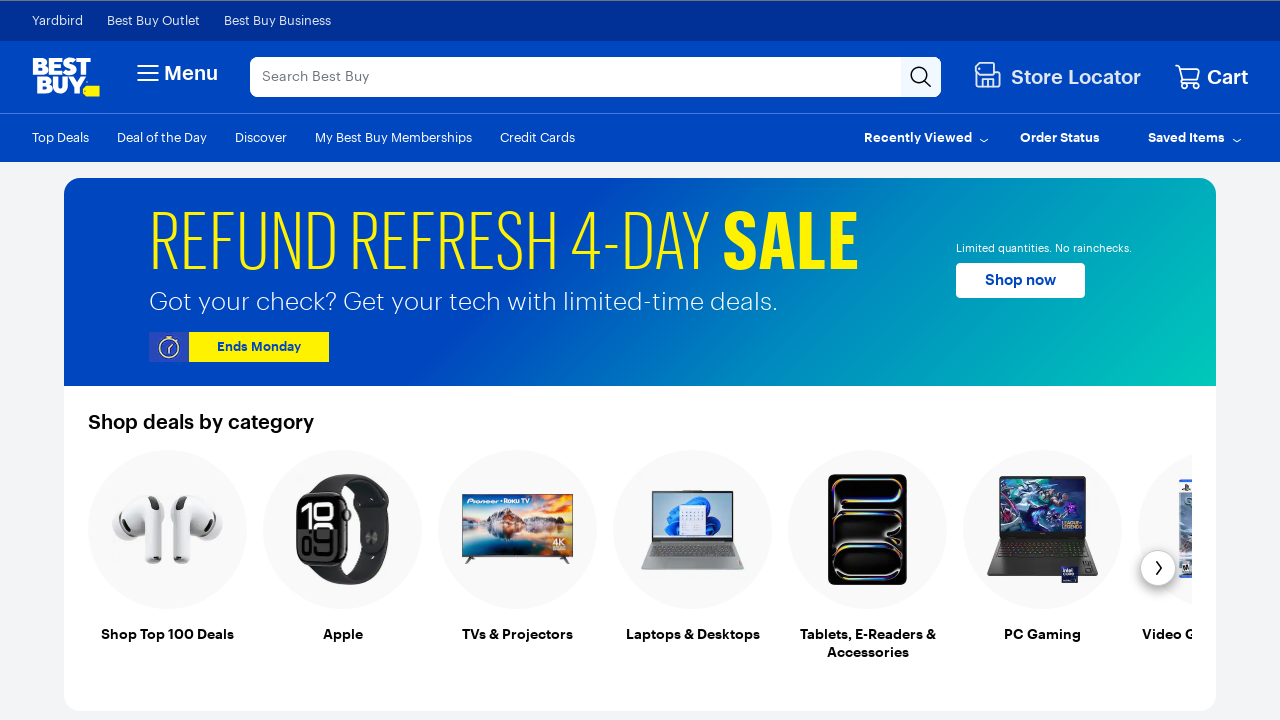

Set viewport size to 1920x1080 to maximize browser window
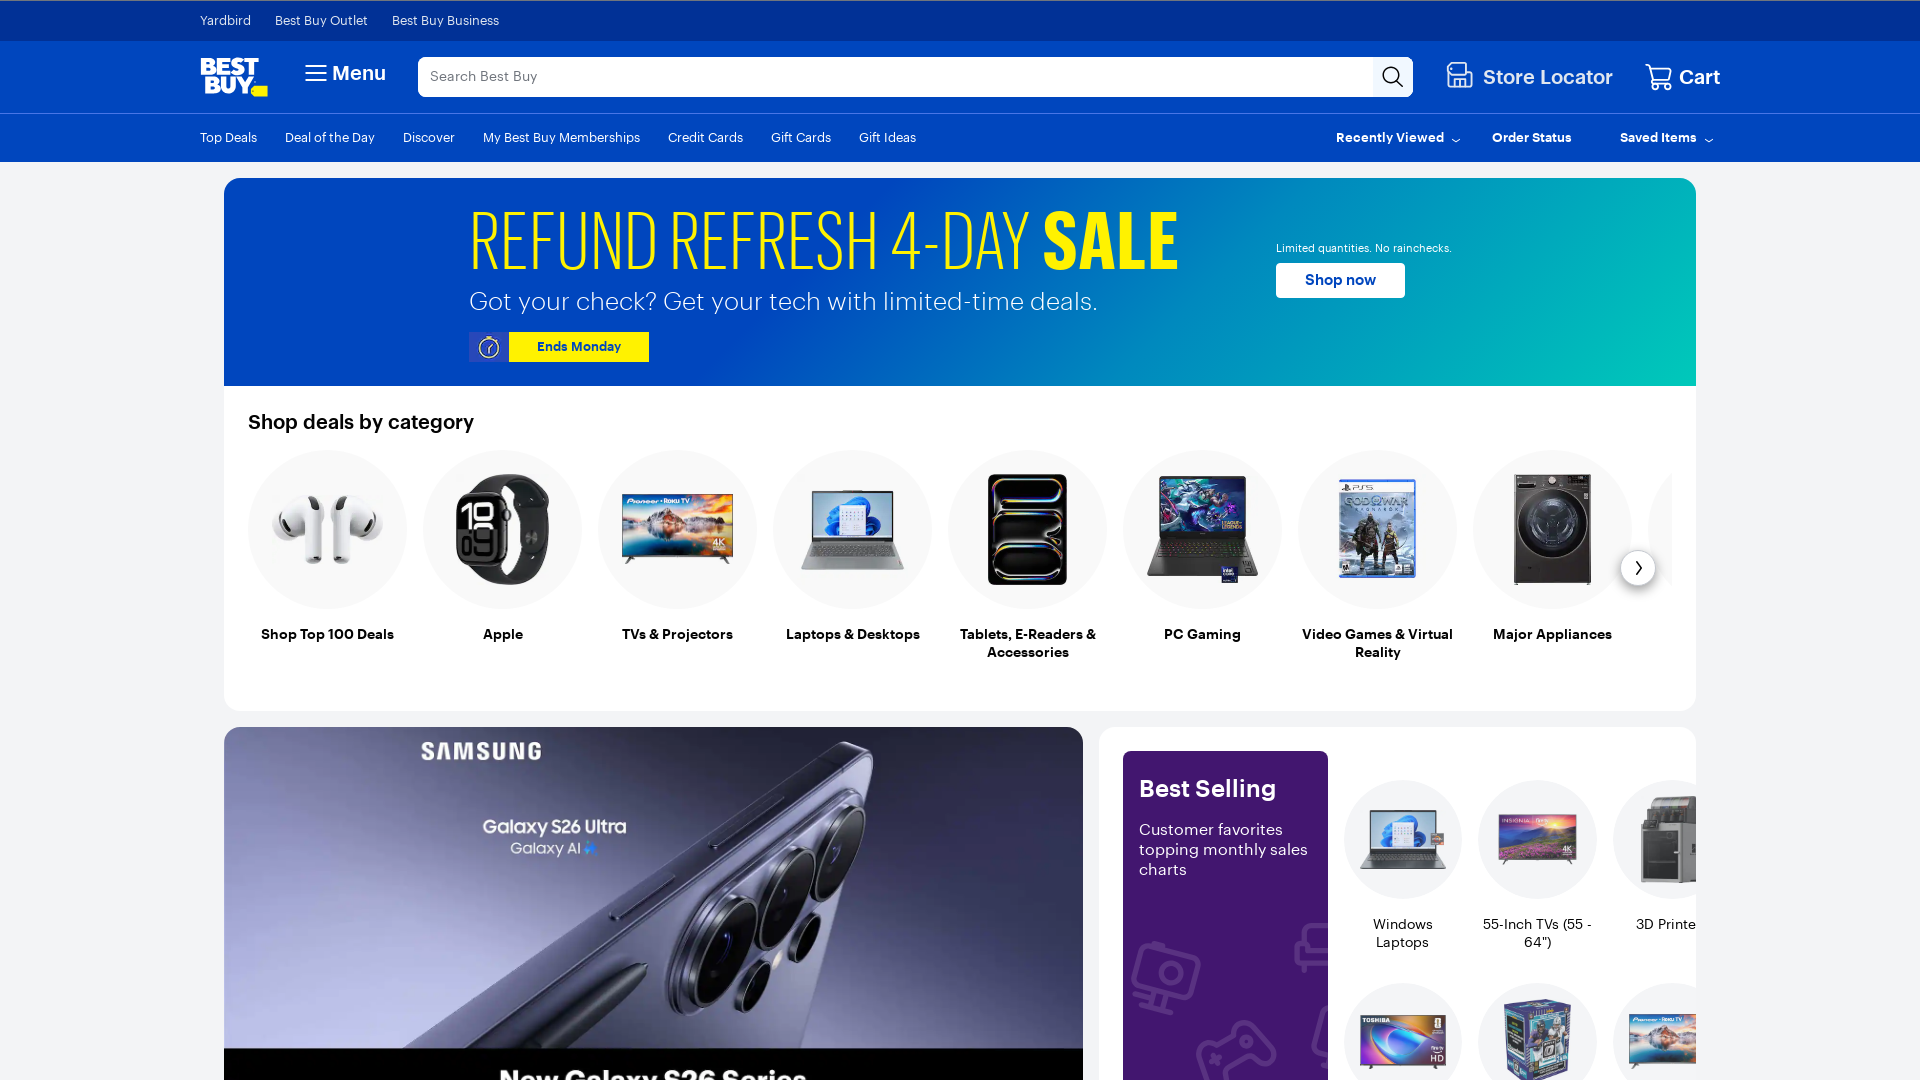

Best Buy homepage loaded successfully and DOM is fully rendered
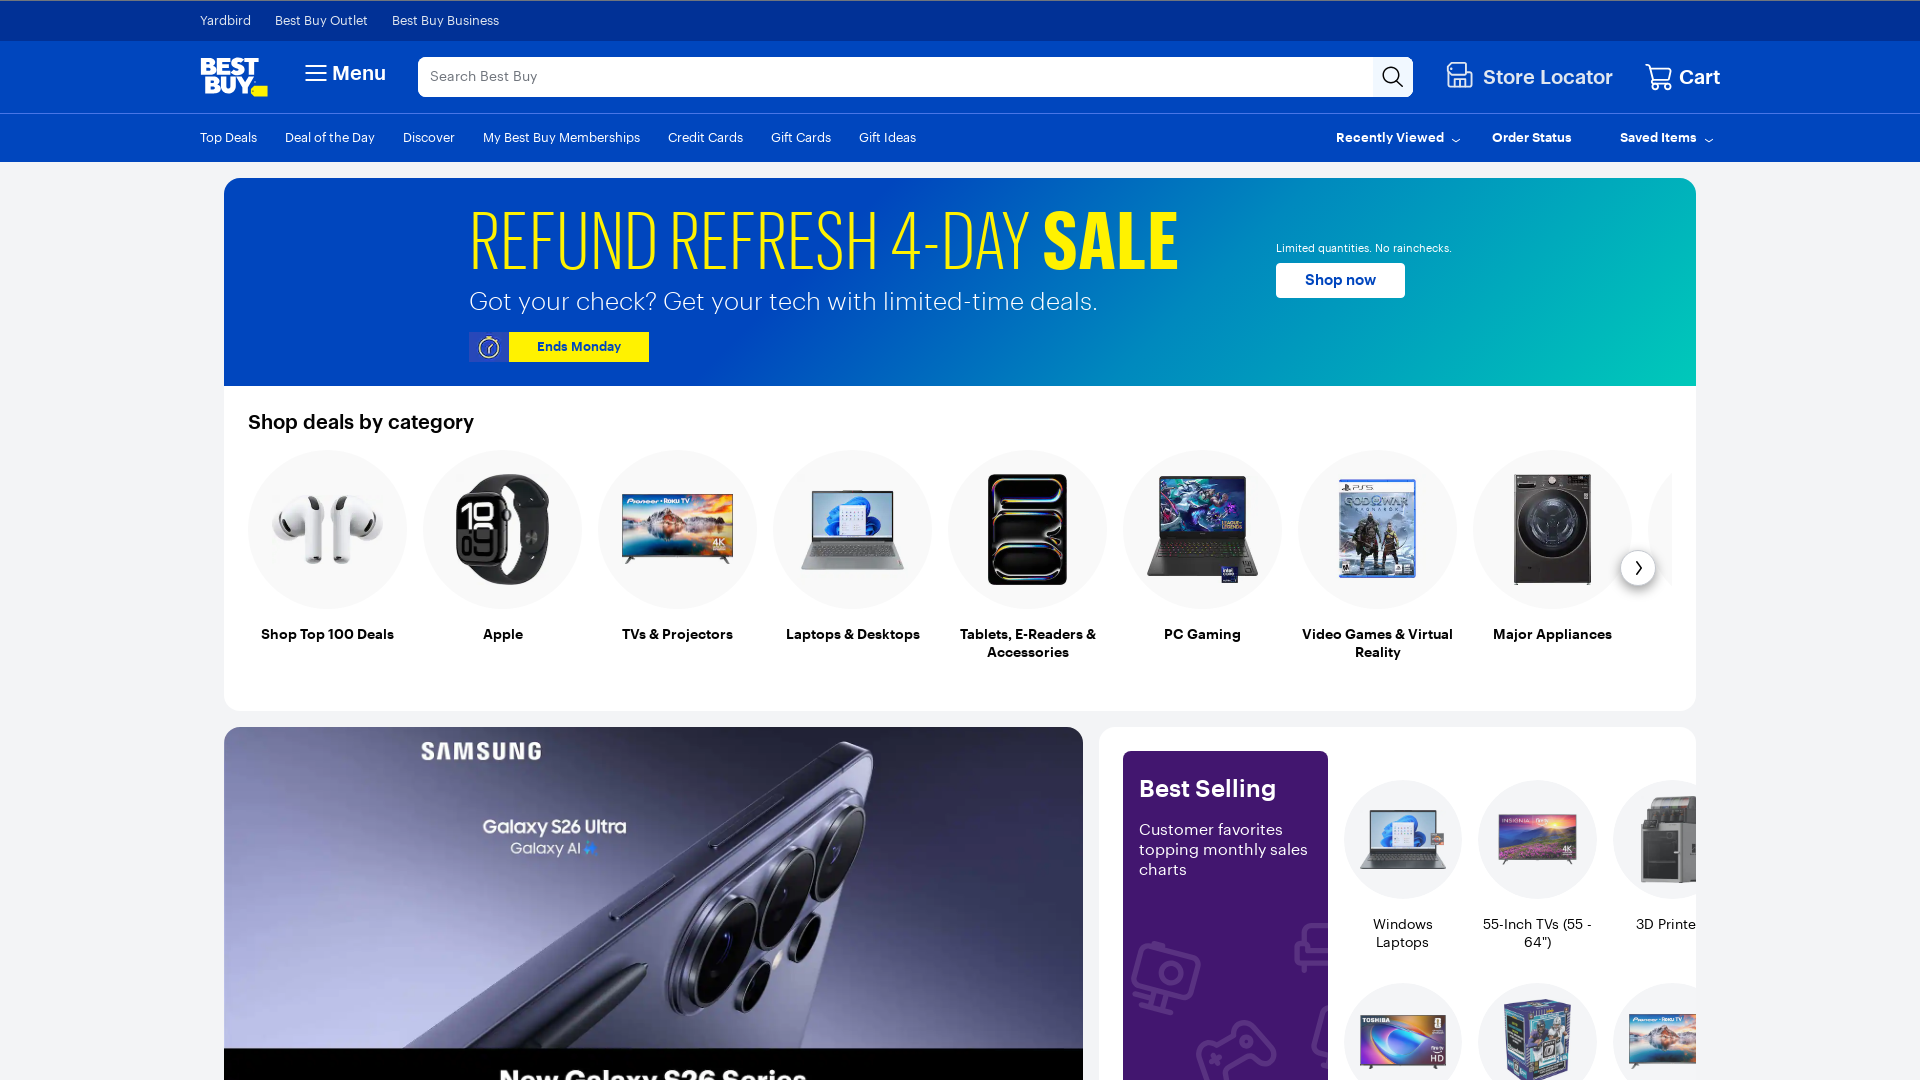

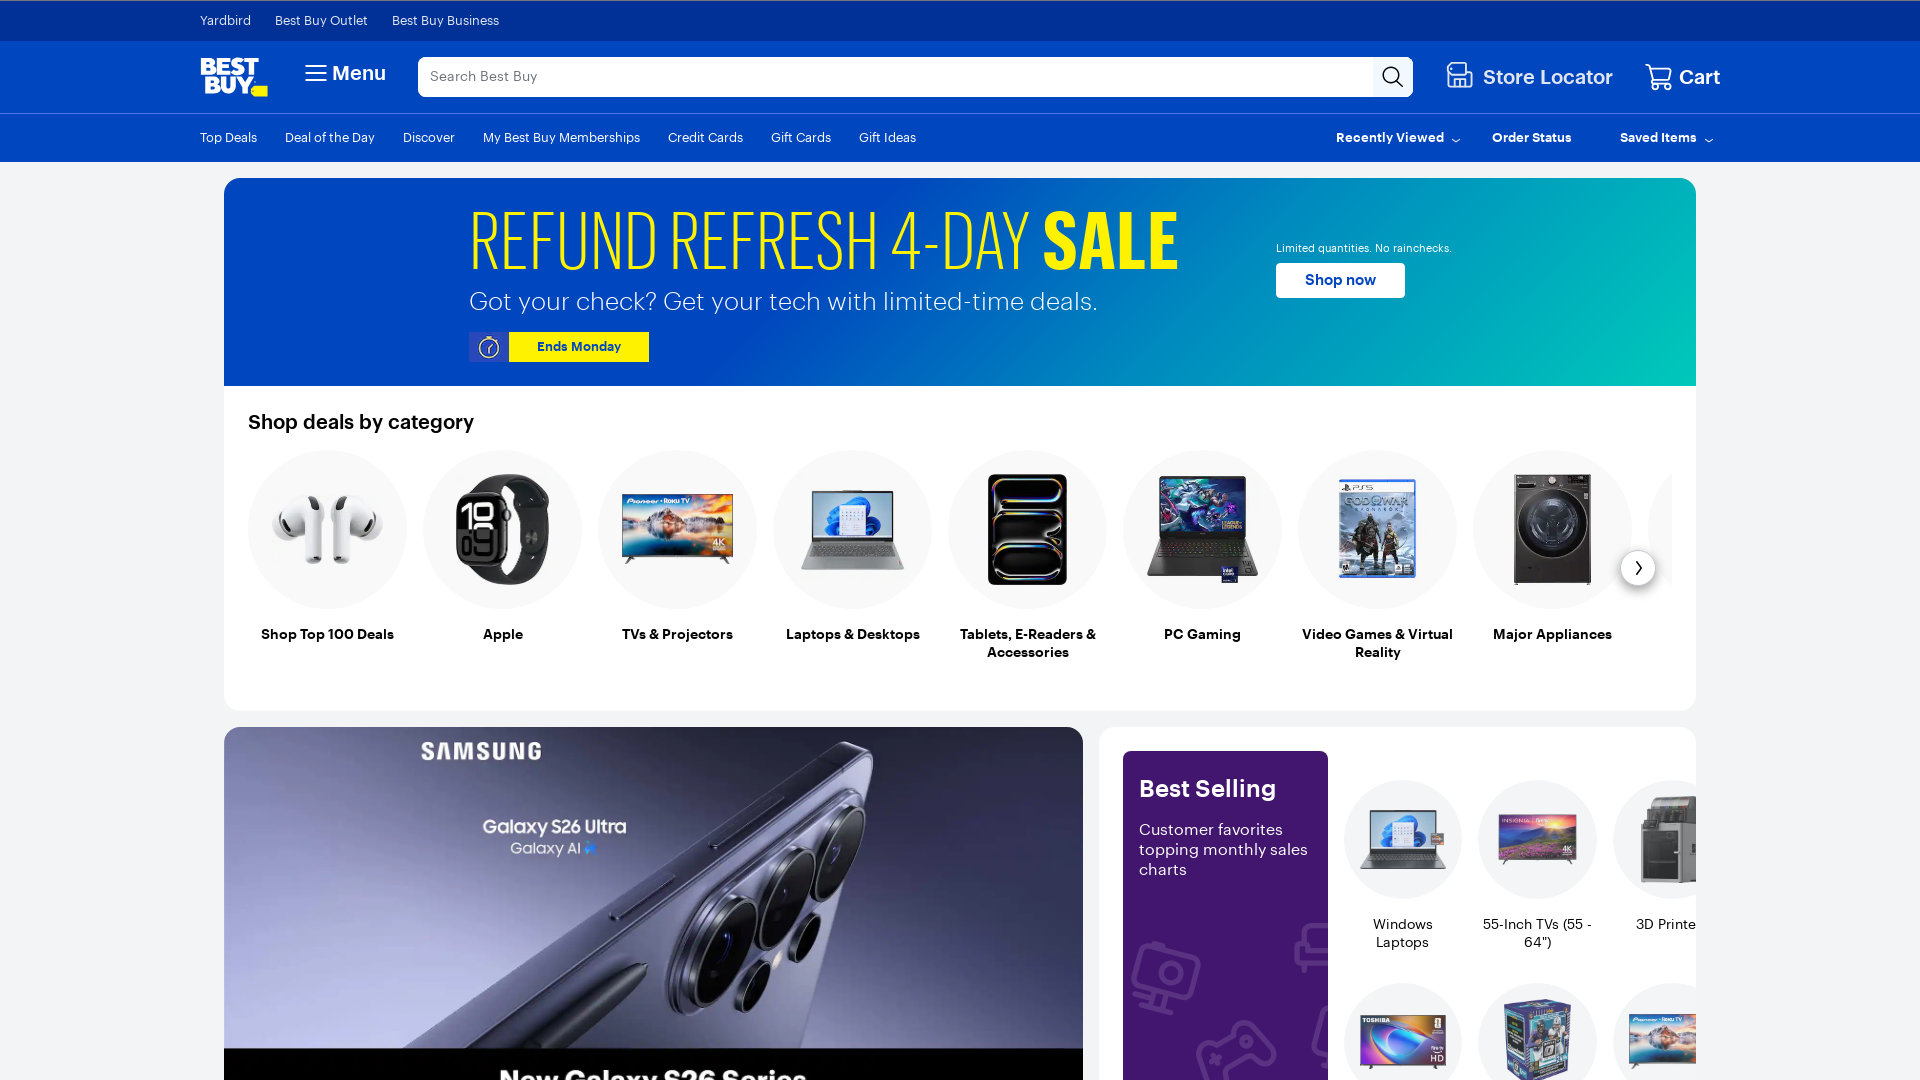